Tests JavaScript alert handling by clicking a button to trigger an alert, accepting it, and verifying the result message on the page.

Starting URL: https://the-internet.herokuapp.com/javascript_alerts

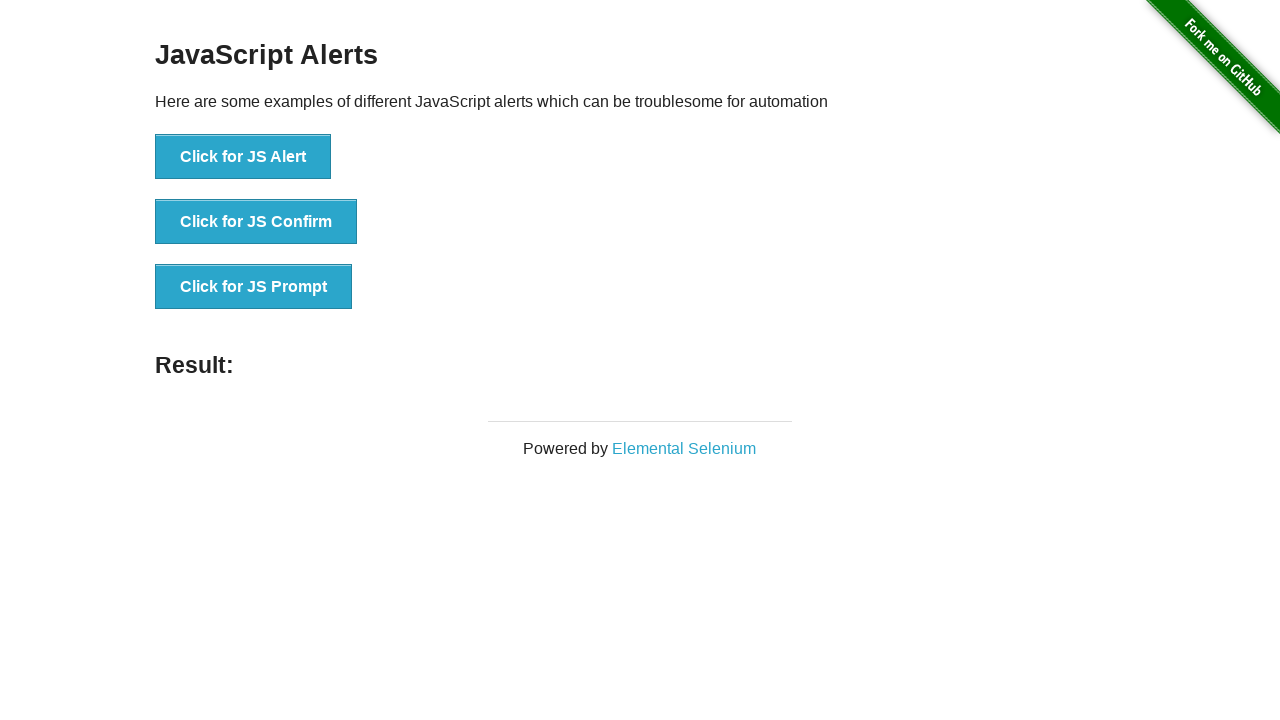

Clicked button to trigger JavaScript alert at (243, 157) on xpath=//button[text()='Click for JS Alert']
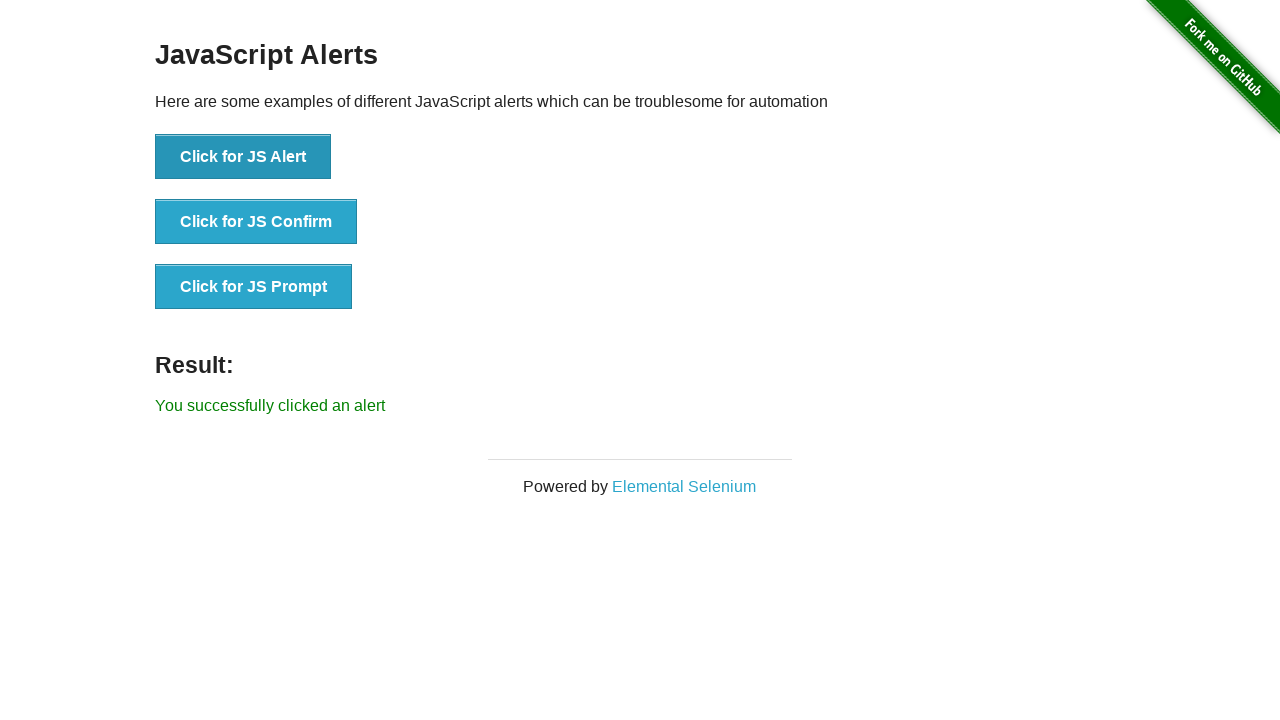

Set up dialog handler to accept alerts
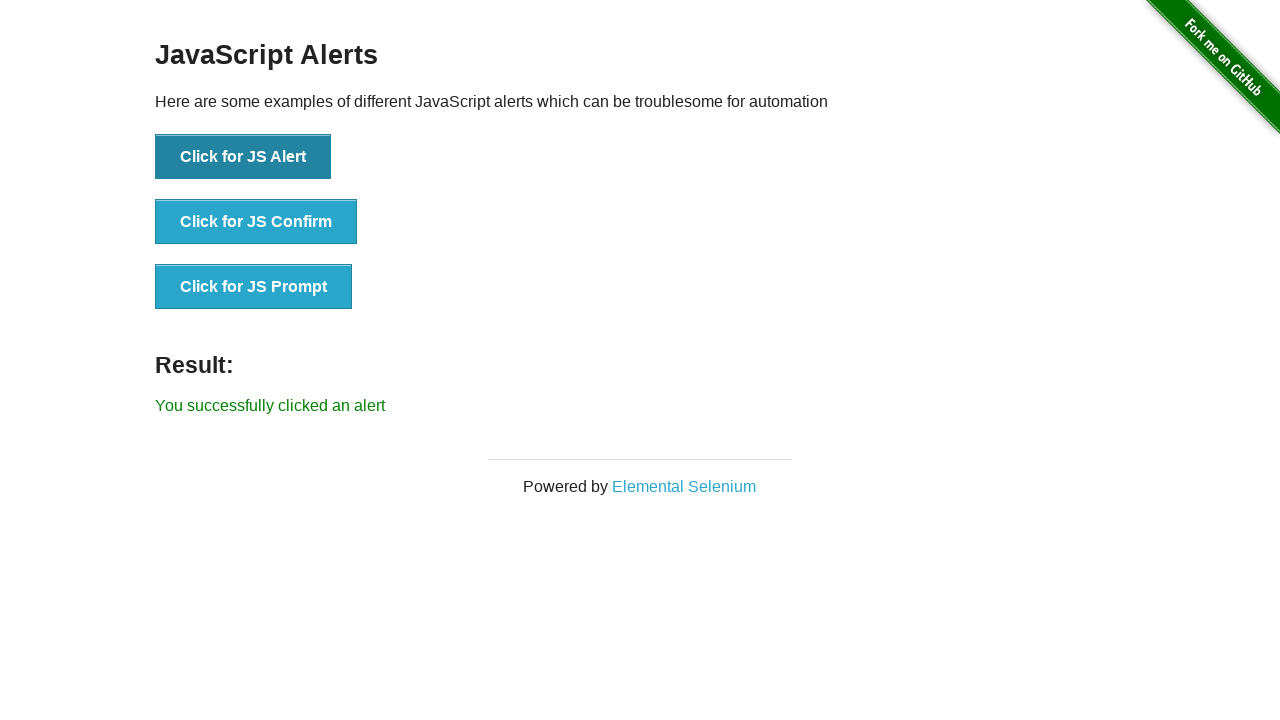

Result message element appeared on page
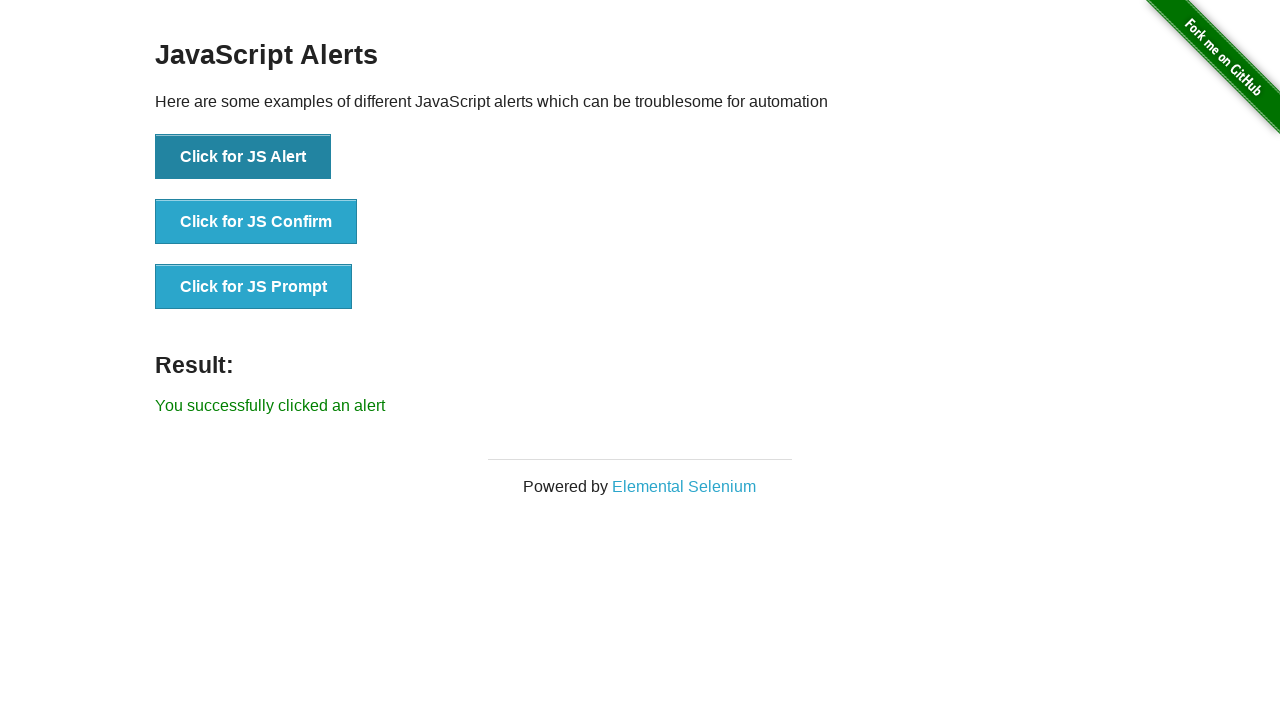

Retrieved result message text content
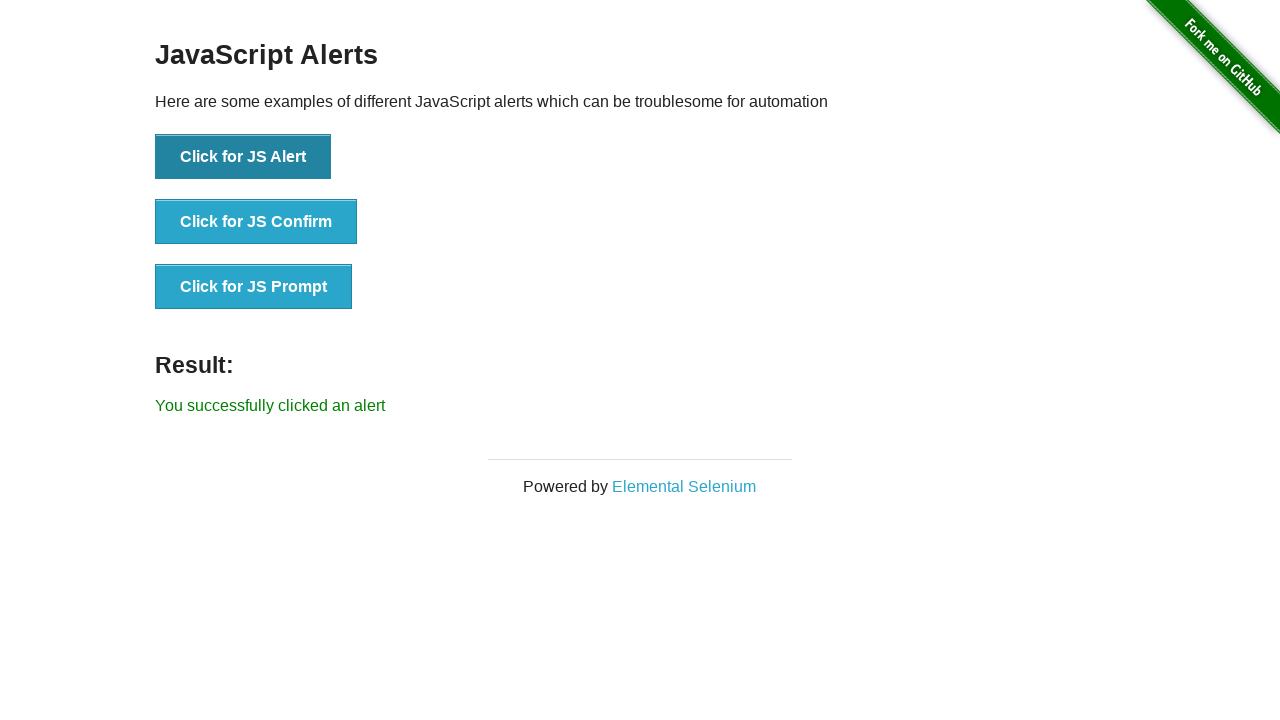

Verified result message contains success text
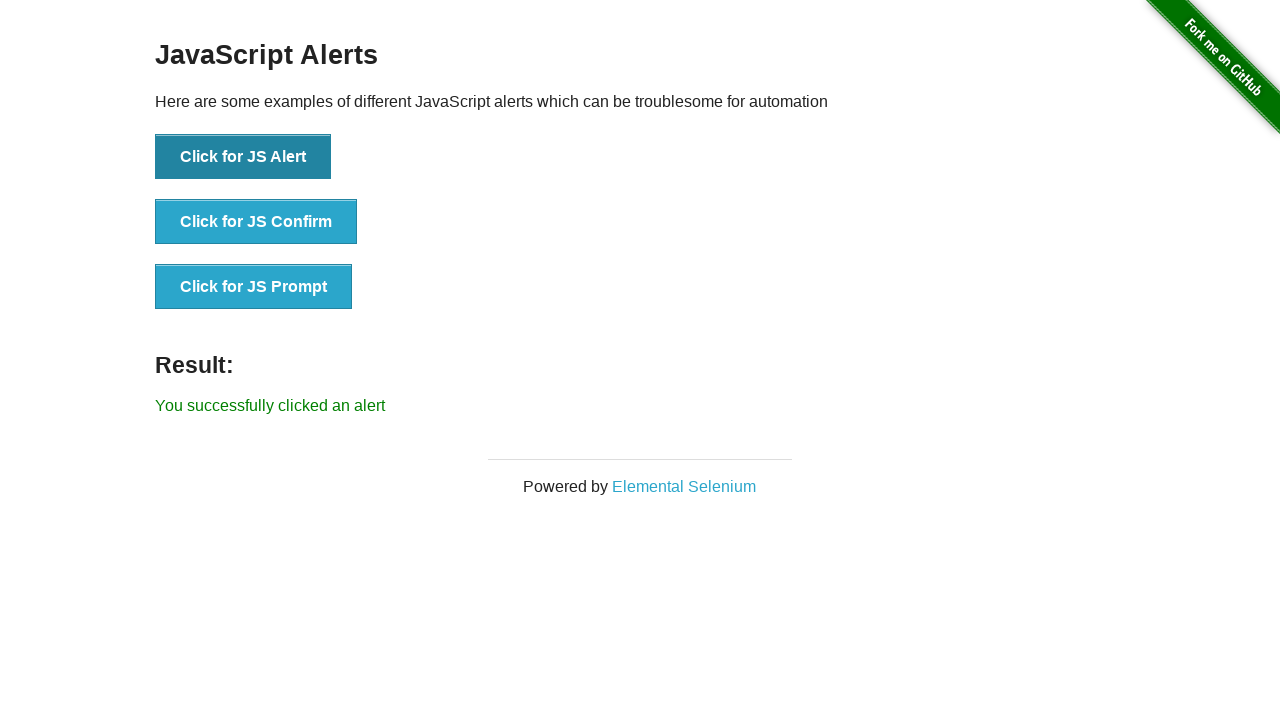

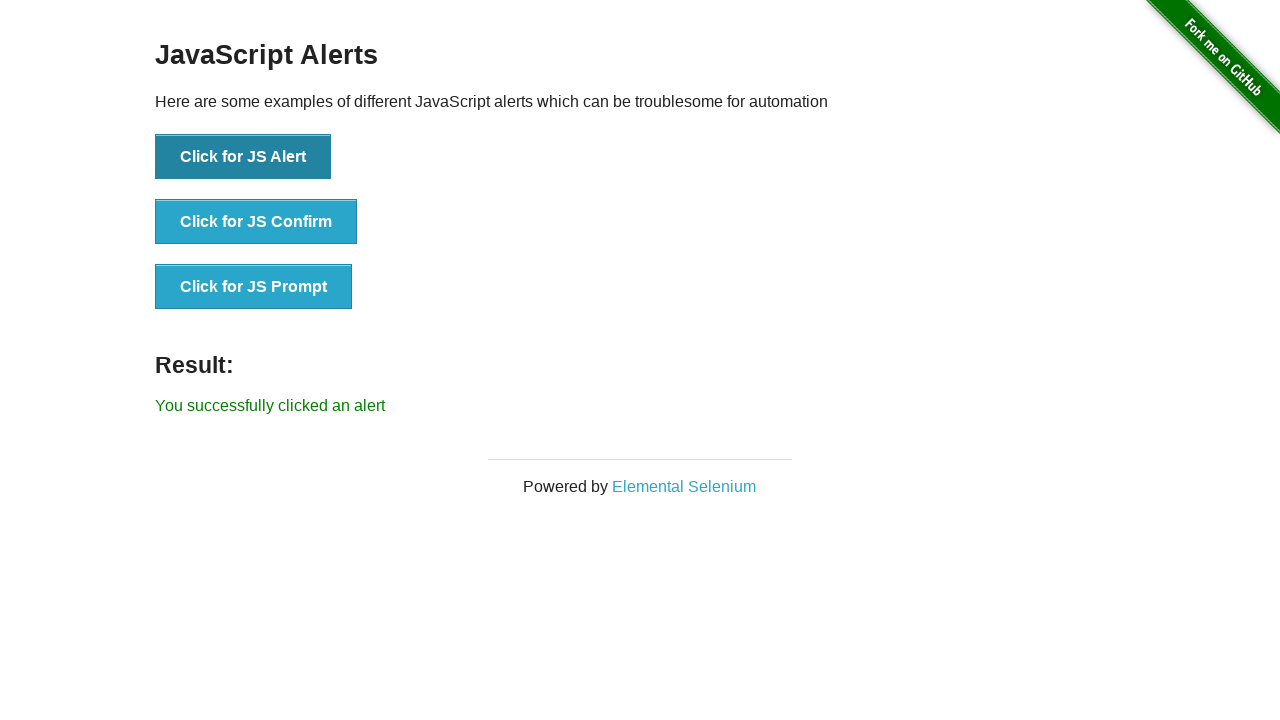